Tests JavaScript alert handling by entering a name, triggering an alert, accepting it, and verifying the alert text contains the entered name

Starting URL: https://rahulshettyacademy.com/AutomationPractice/

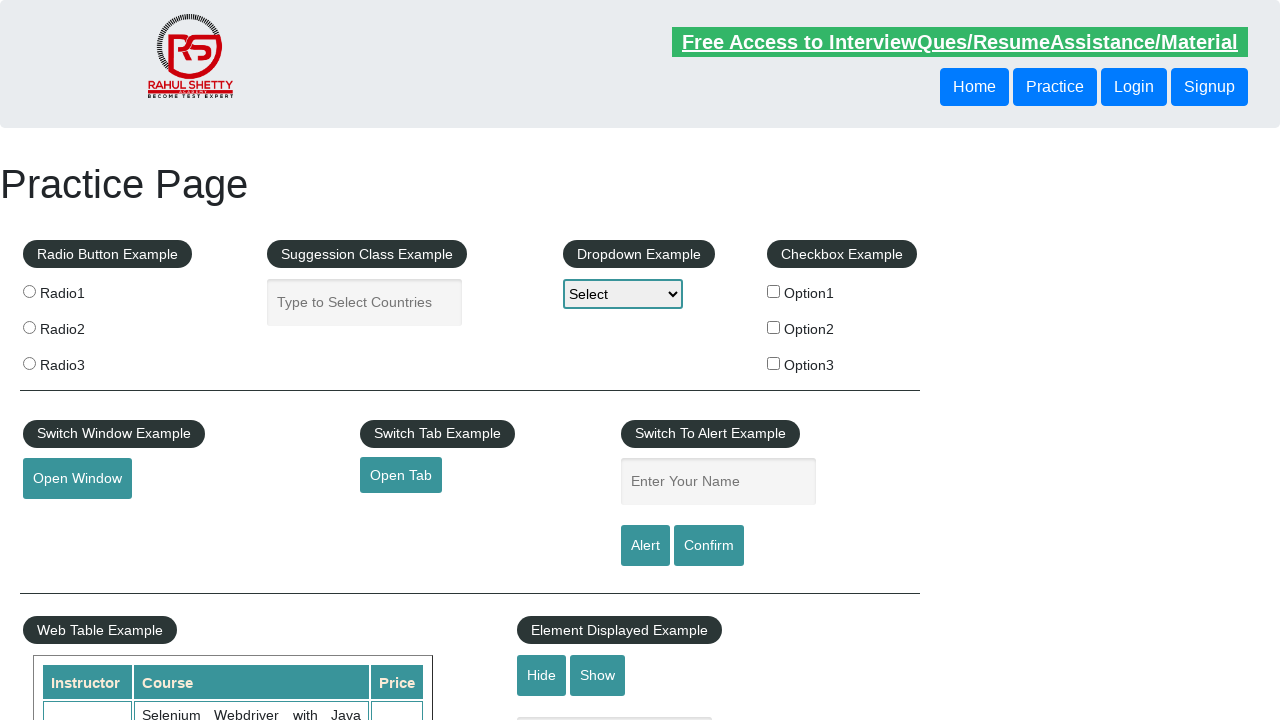

Navigated to Rahul Shetty Academy automation practice page
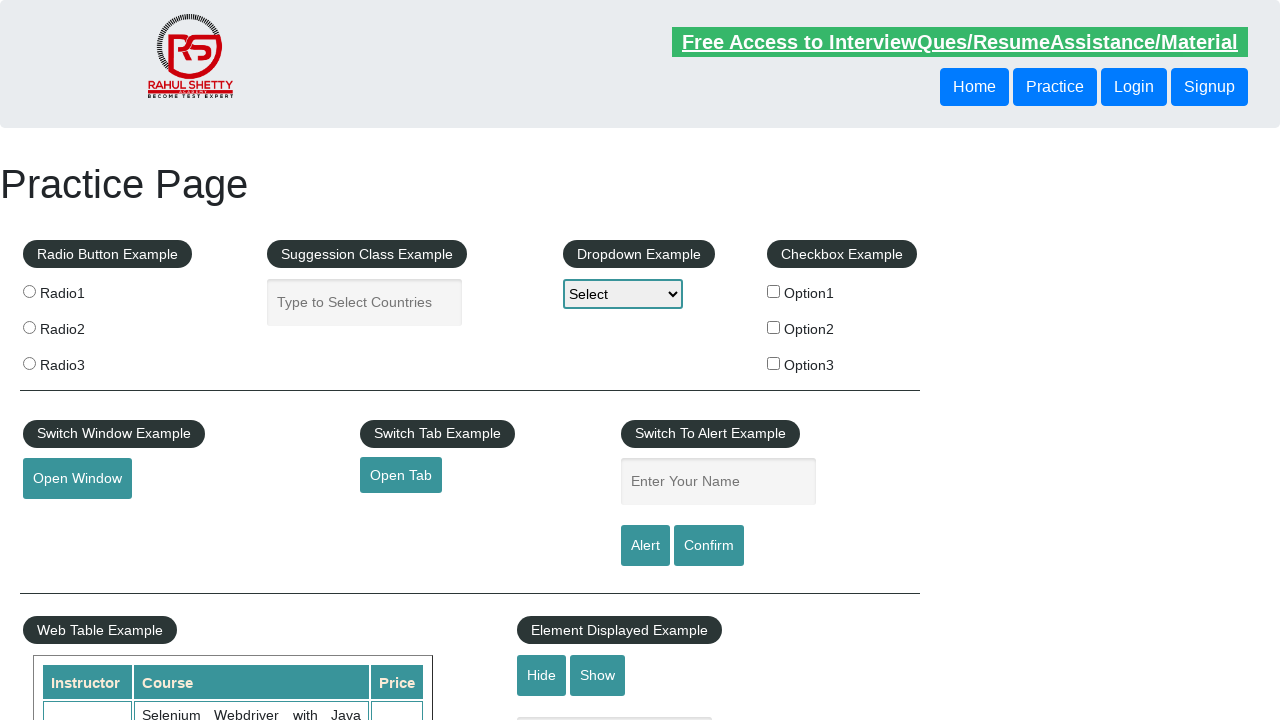

Filled name input field with 'shilpa' on #name
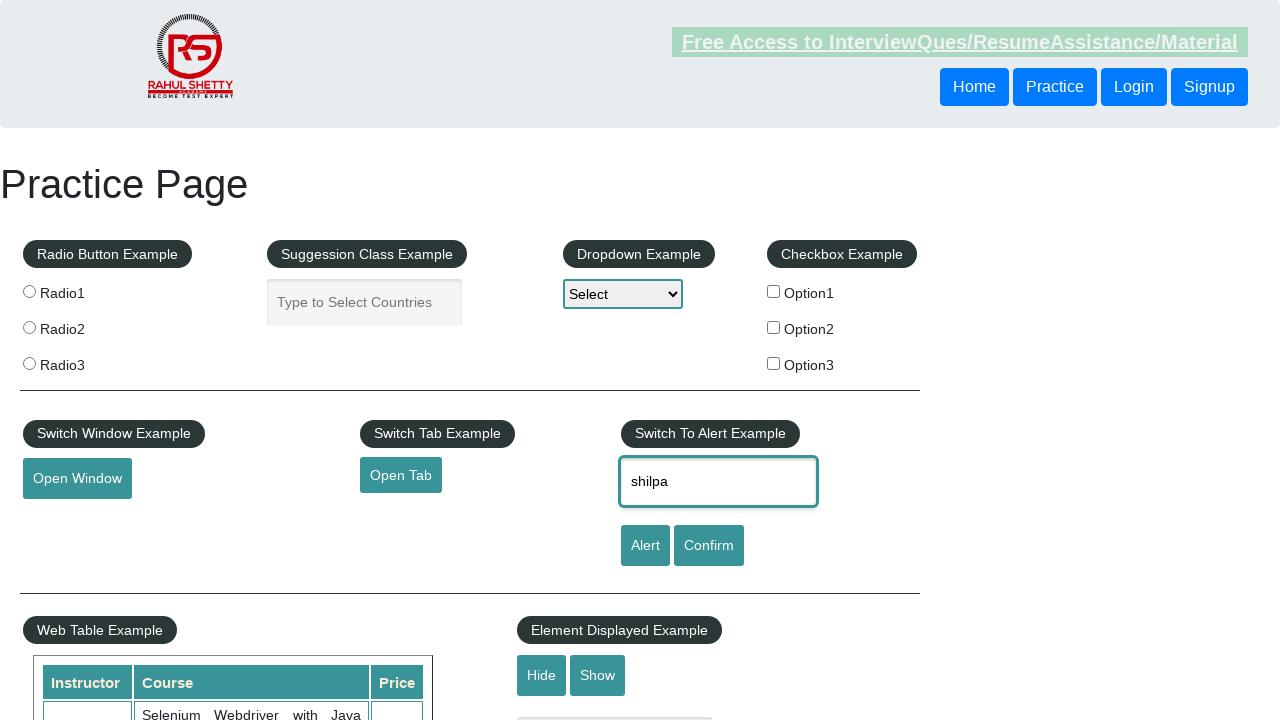

Clicked alert button to trigger JavaScript alert at (645, 546) on #alertbtn
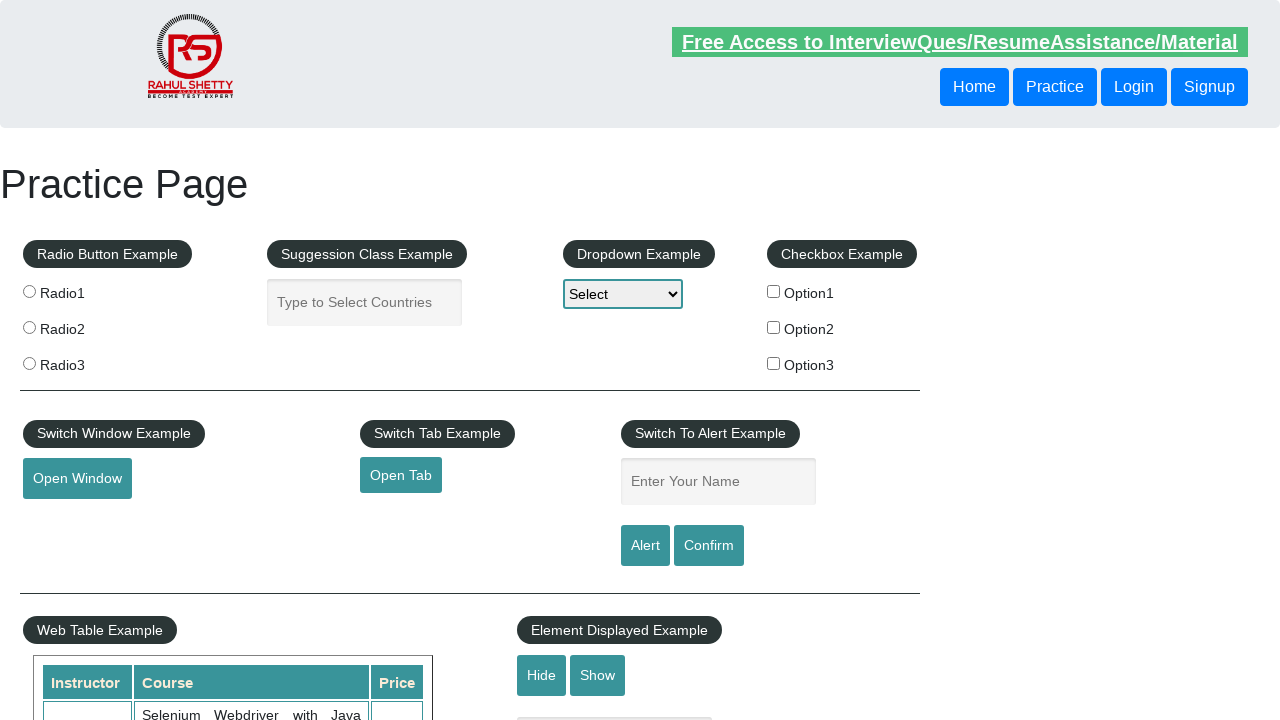

Registered dialog handler to accept alerts
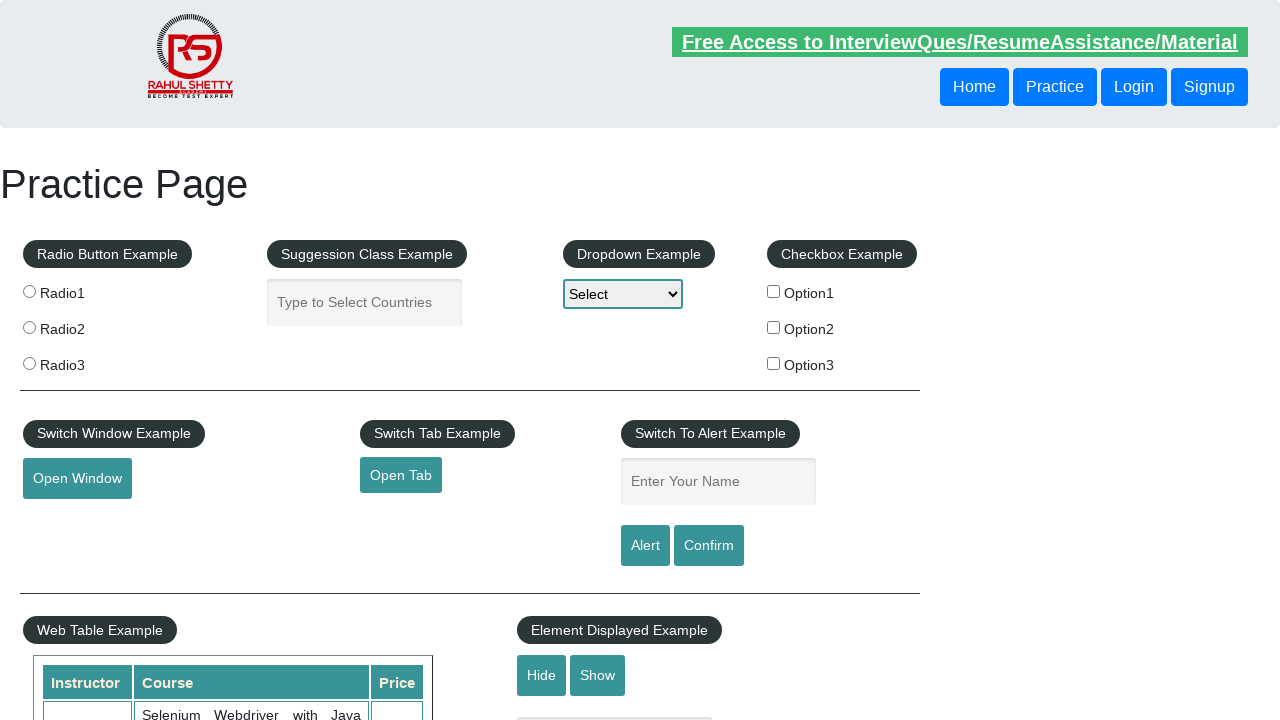

Registered dialog handler to verify alert text contains entered name
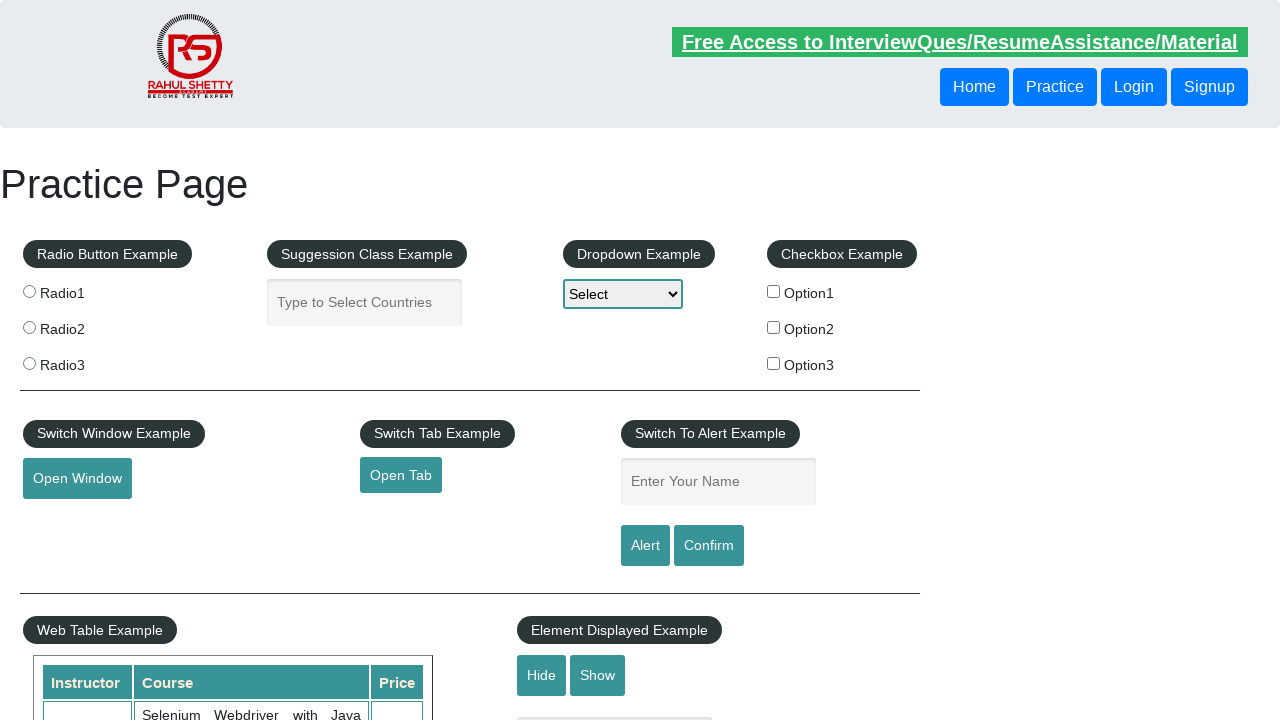

Clicked alert button again and handled alert with name verification at (645, 546) on #alertbtn
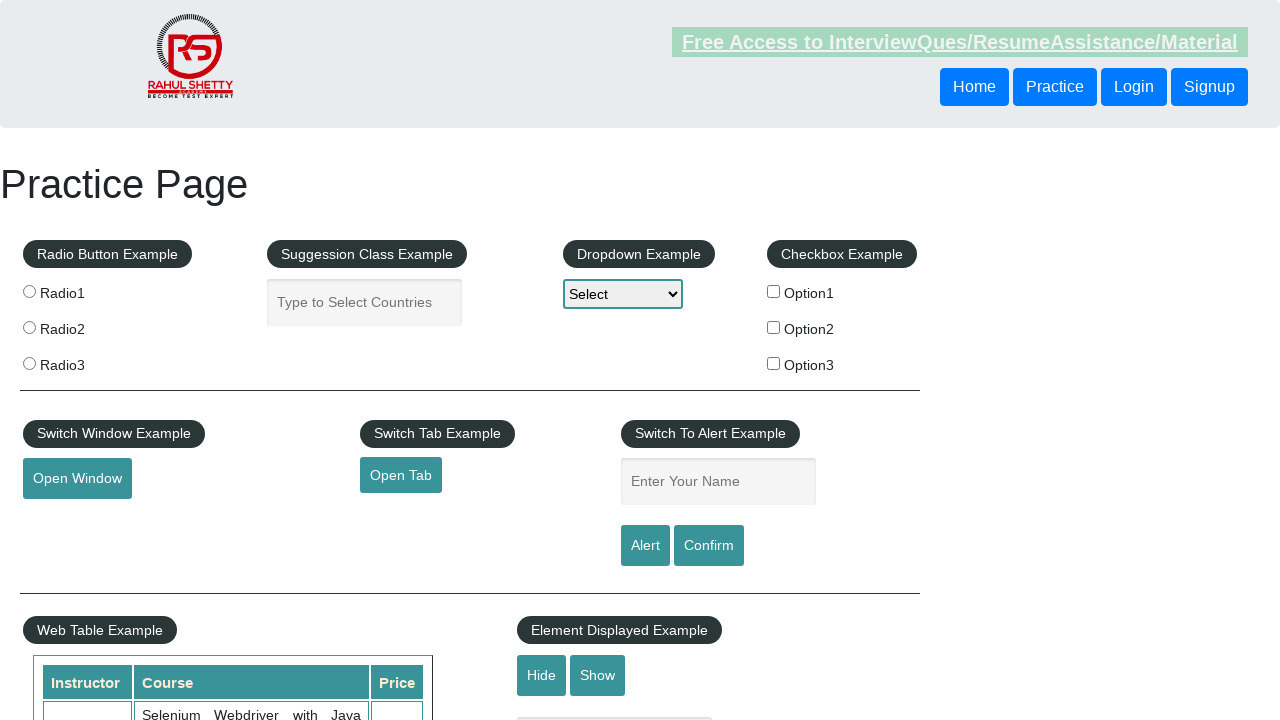

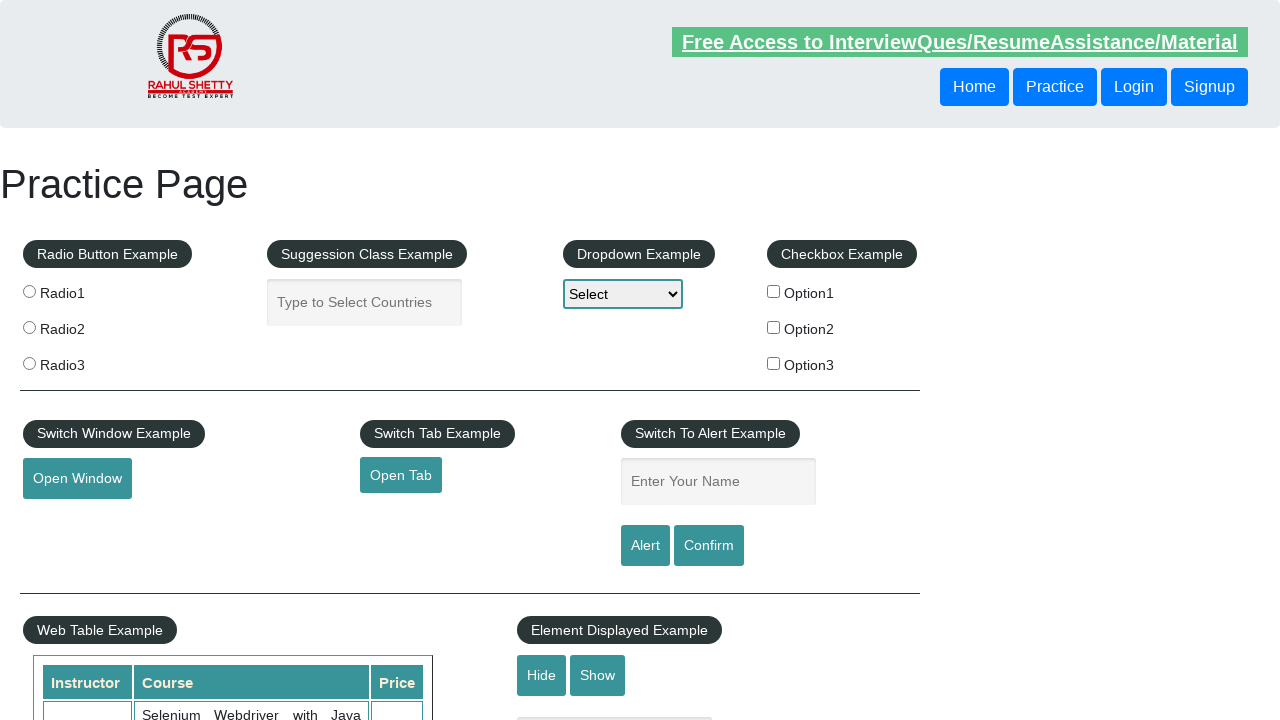